Retrieves the text content of the h1 header element on the page

Starting URL: https://www.selenium.dev/selenium/web/inputs.html

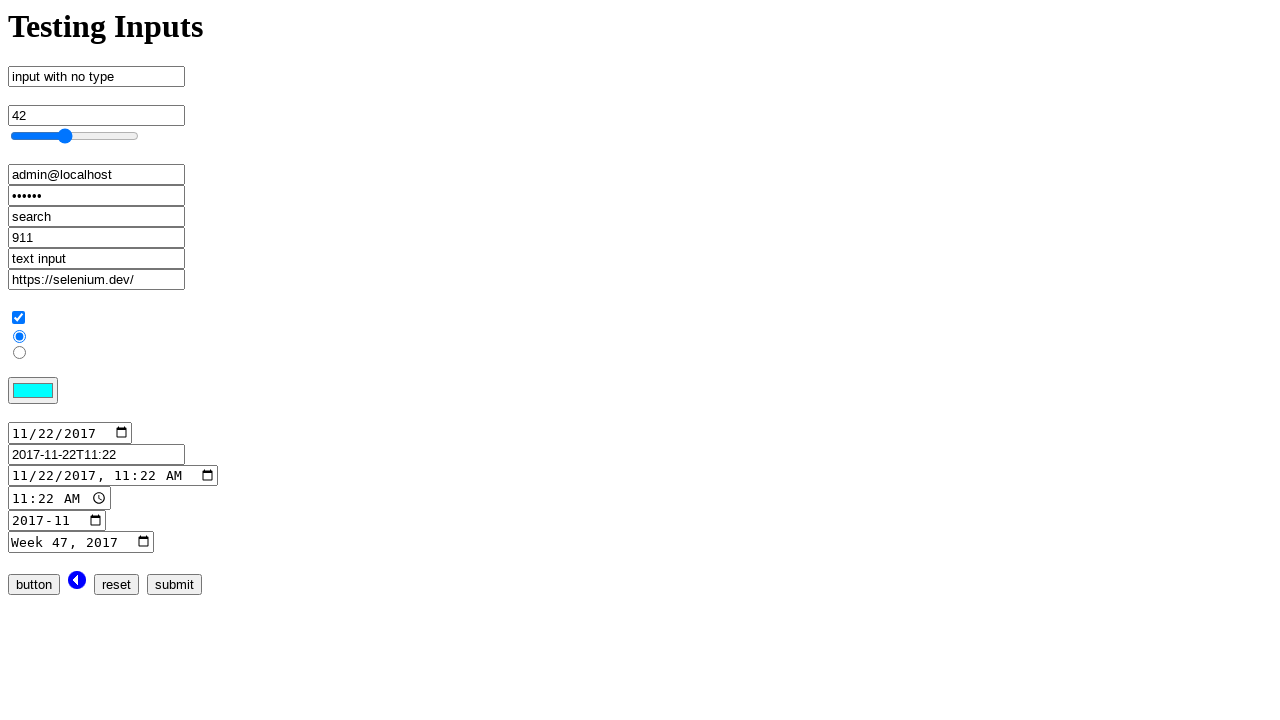

Navigated to https://www.selenium.dev/selenium/web/inputs.html
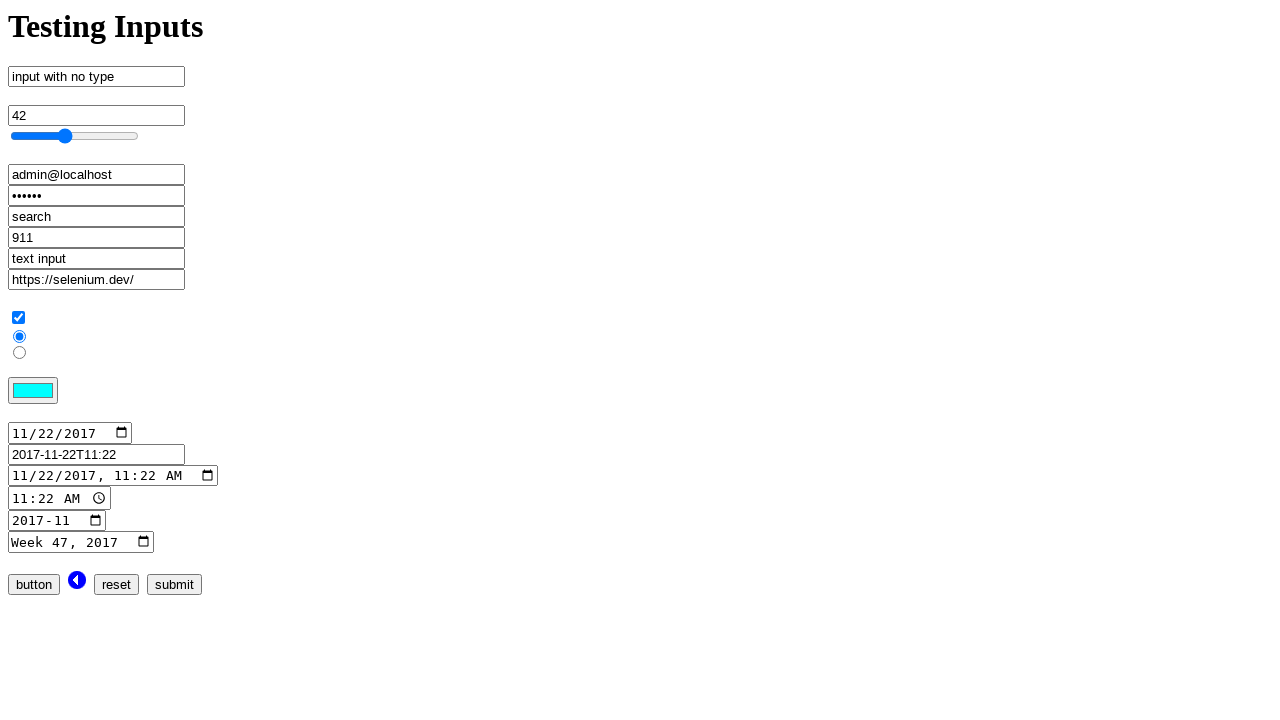

Retrieved text content of h1 header element
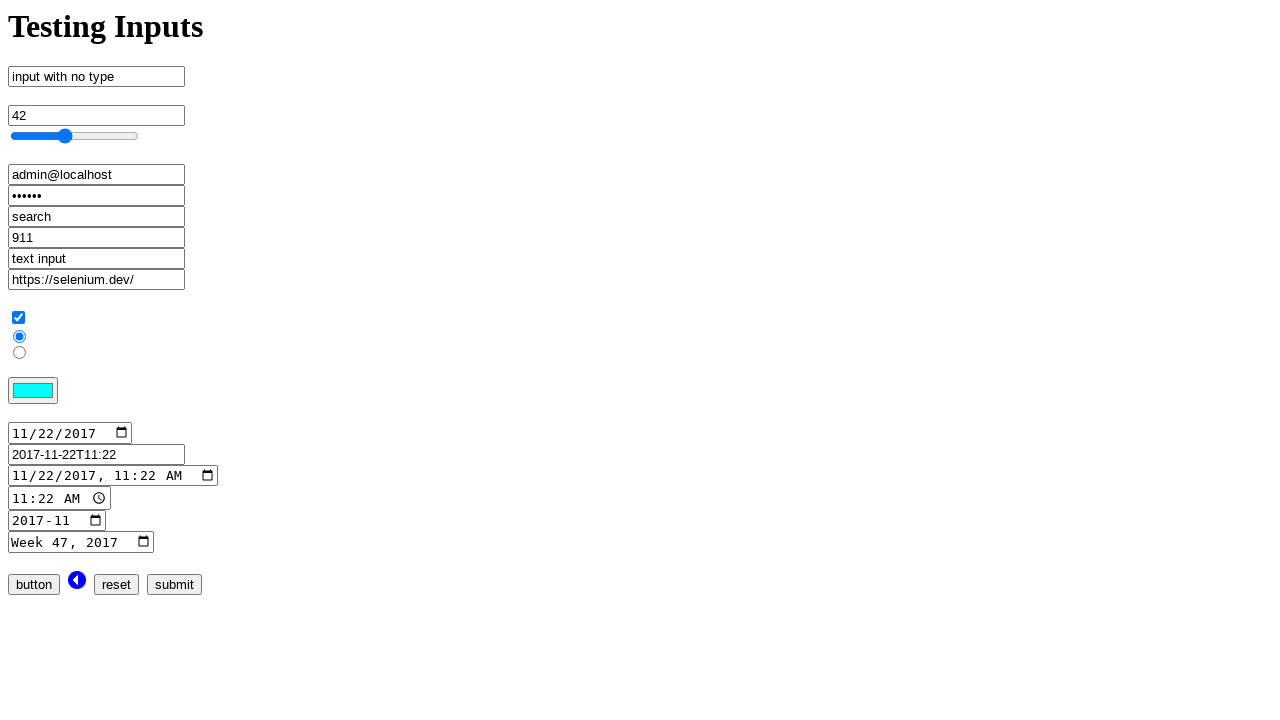

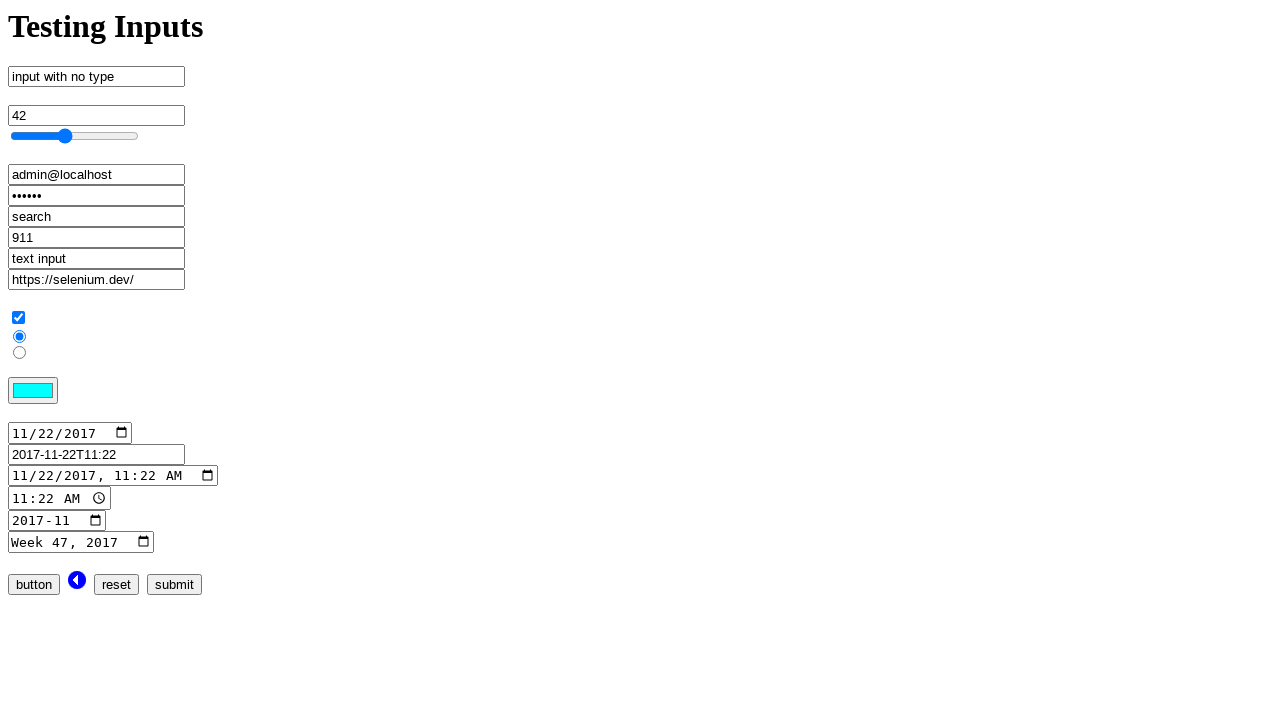